Tests entering text in a prompt dialog then dismissing it, verifying the result shows "You entered: null"

Starting URL: http://the-internet.herokuapp.com/javascript_alerts

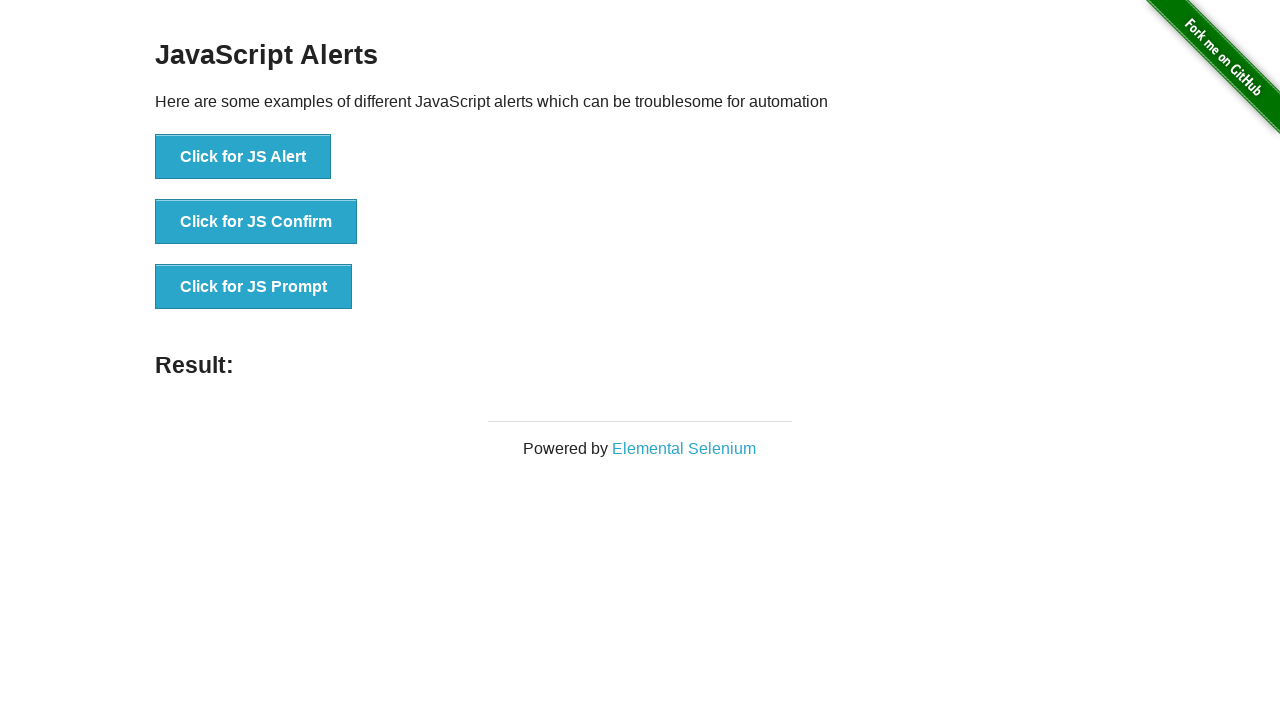

Set up dialog handler to dismiss any prompt dialogs
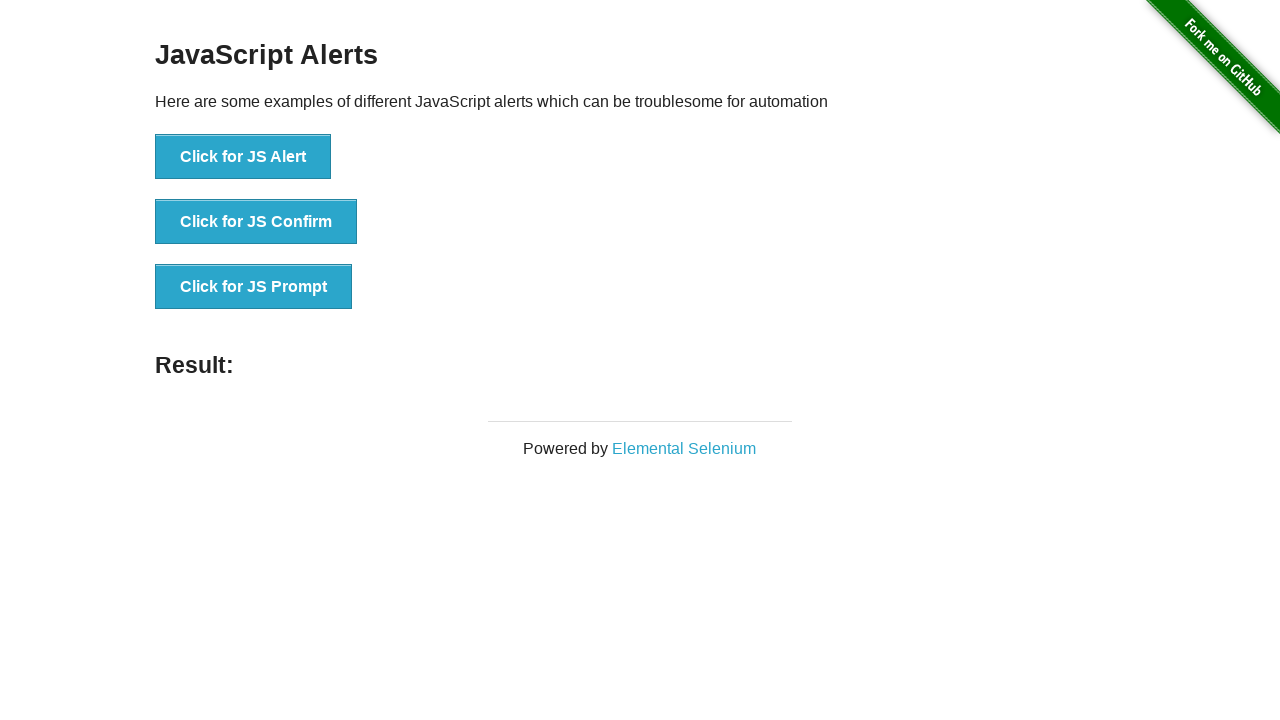

Clicked the prompt button to trigger the dialog at (254, 287) on //*[@id="content"]/div/ul/li[3]/button
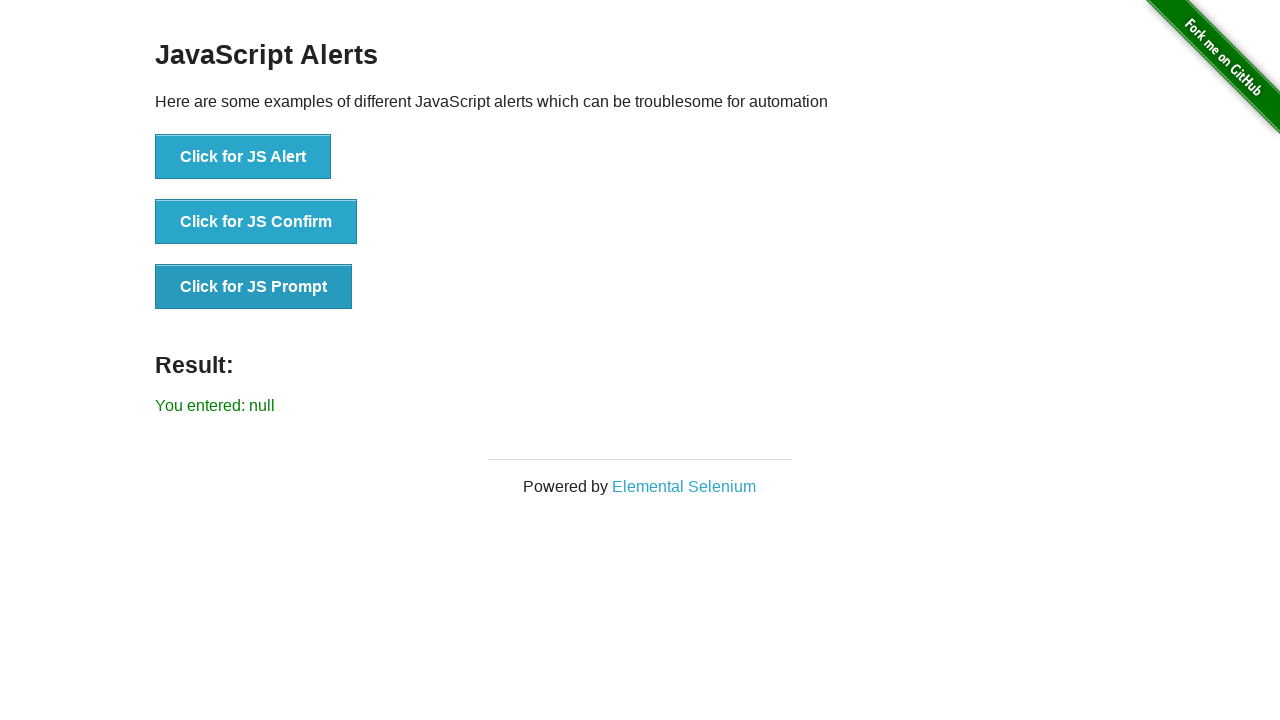

Verified that result displays 'You entered: null' after dismissing the prompt
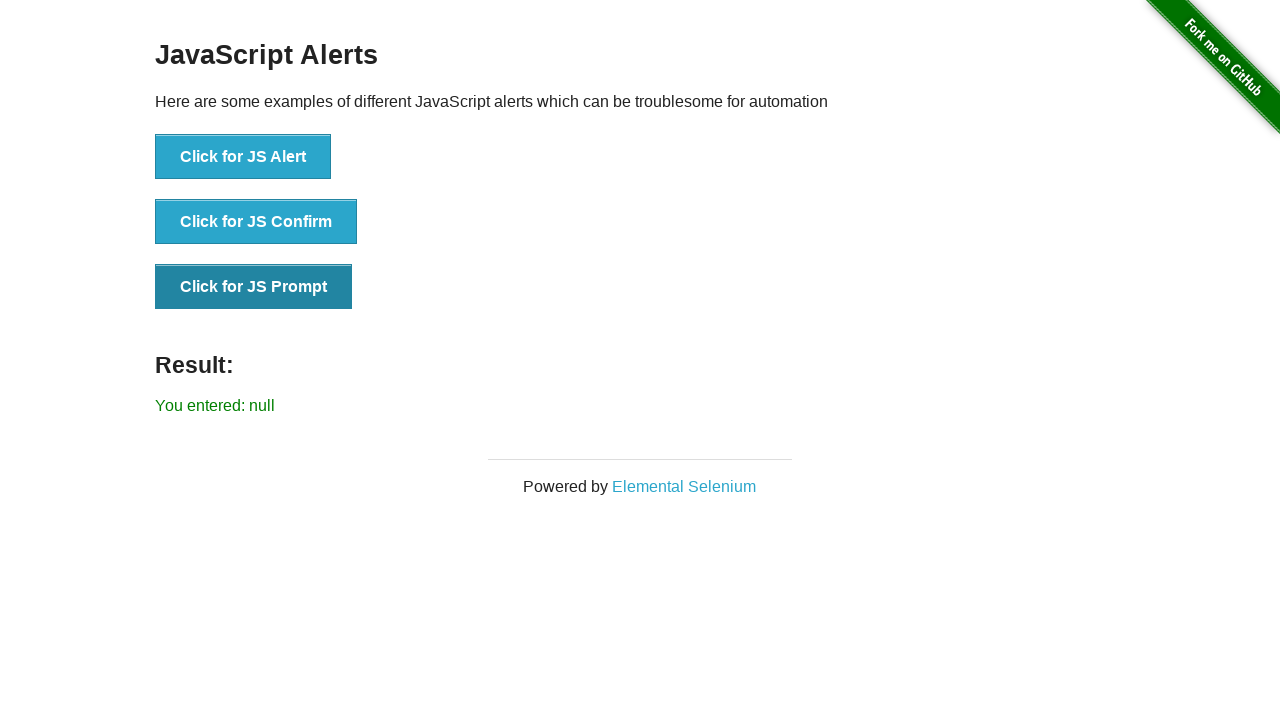

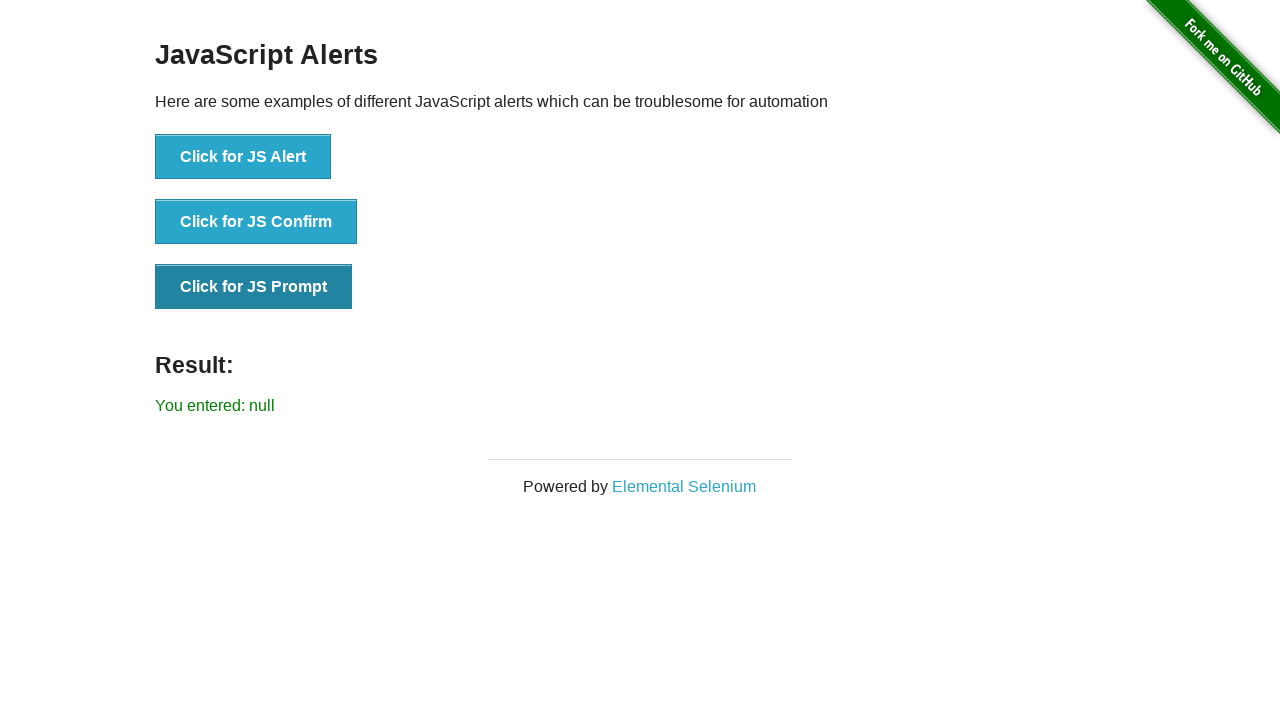